Navigates to a test blog page and verifies that all links on the page are accessible

Starting URL: http://only-testing-blog.blogspot.com/2014/01/textbox.html

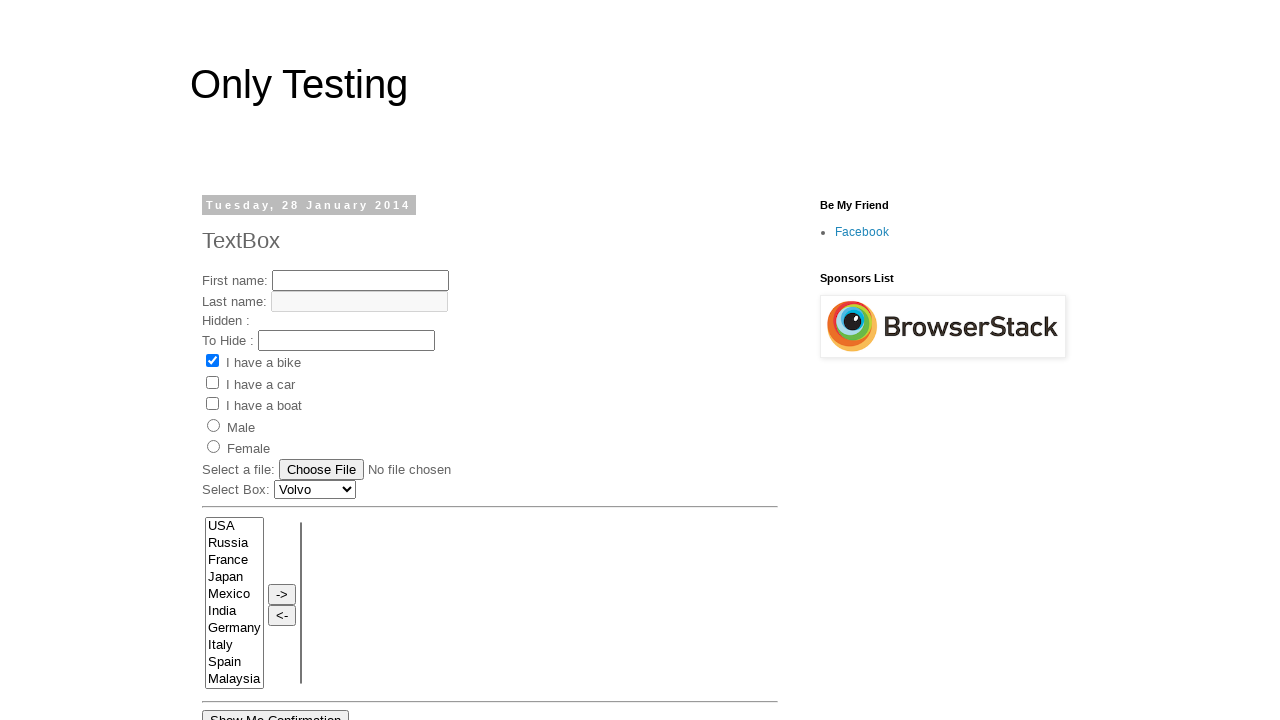

Navigated to test blog page (textbox.html)
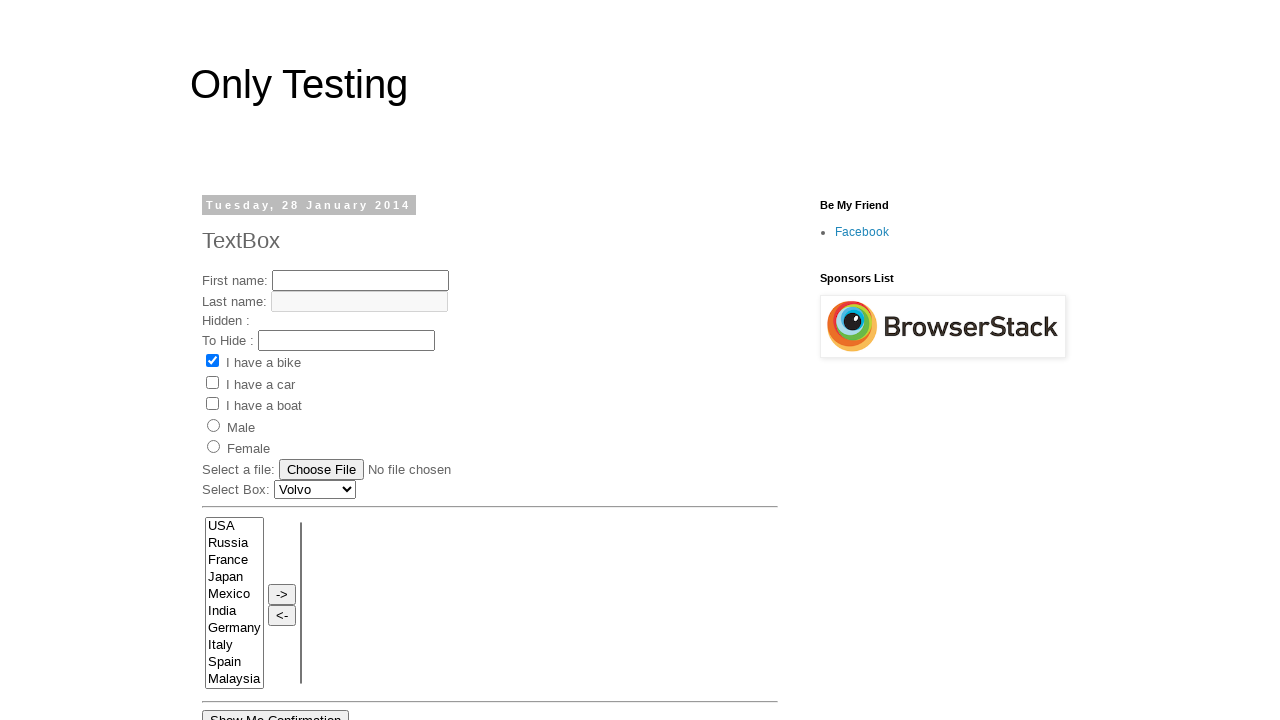

Waited for links to be present on the page
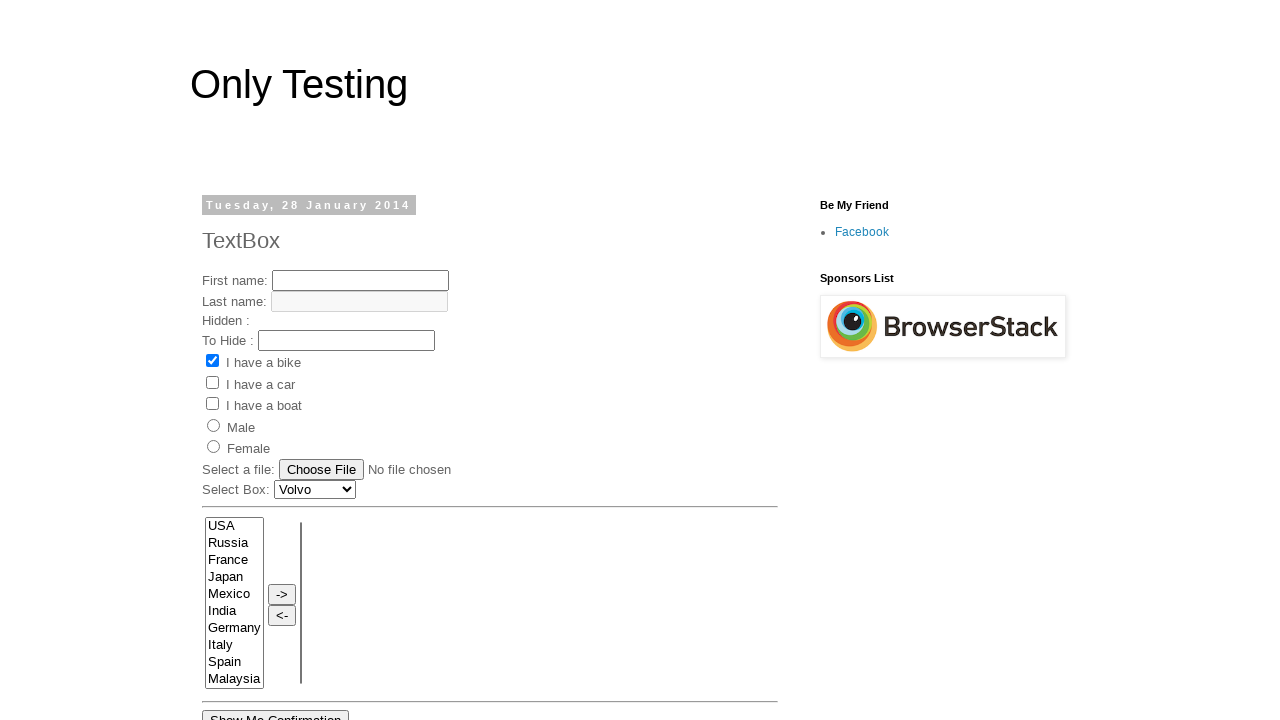

Extracted all 17 links from the page
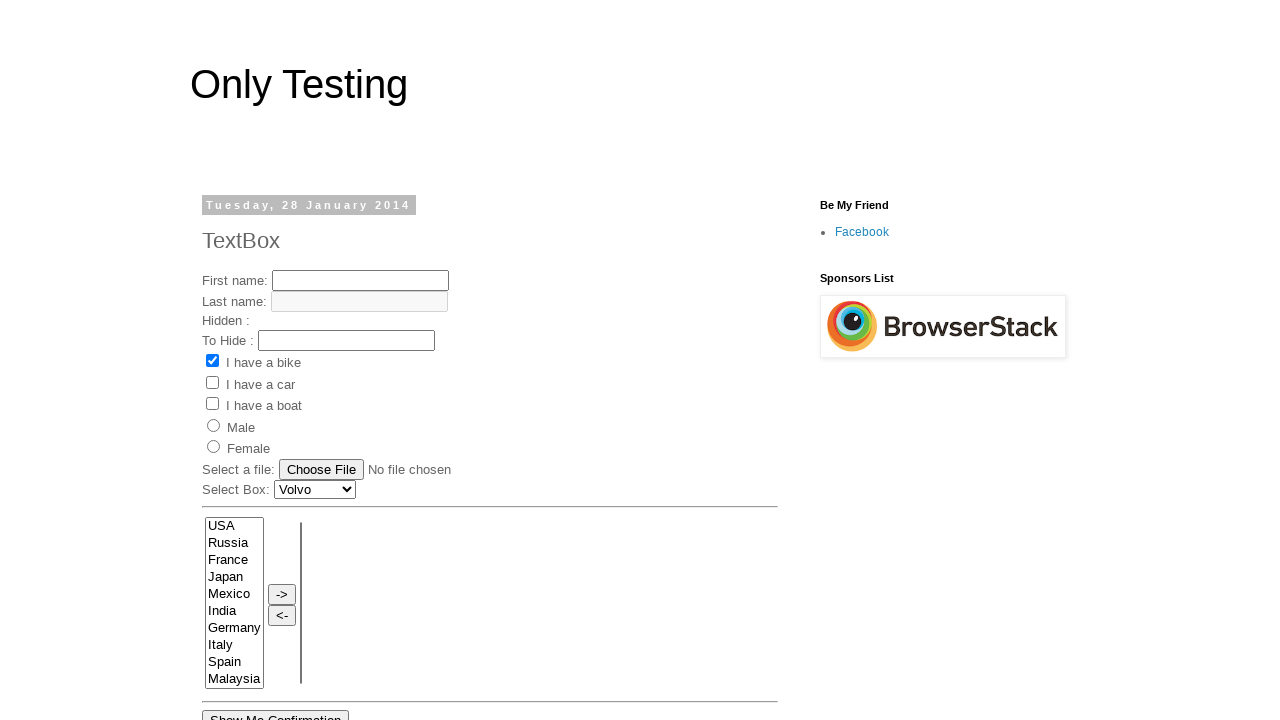

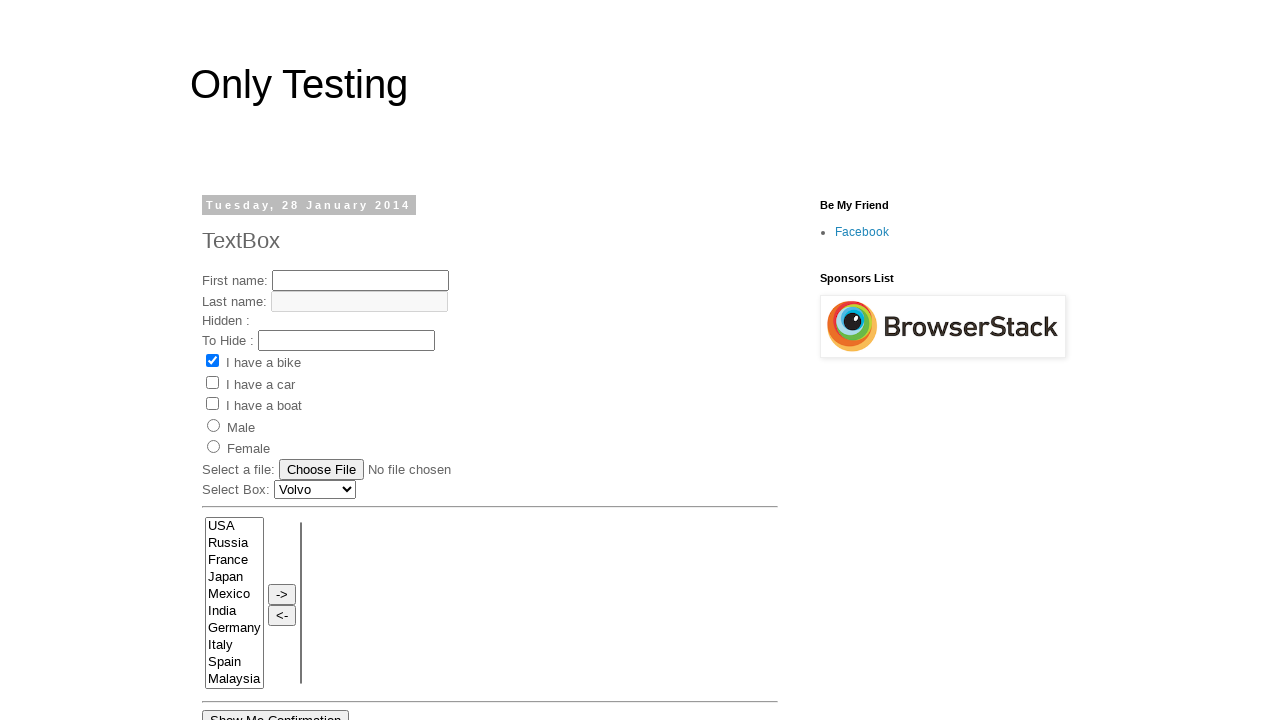